Tests clicking a button that triggers a confirm dialog, accepting it, and verifying the result text

Starting URL: https://demoqa.com/alerts

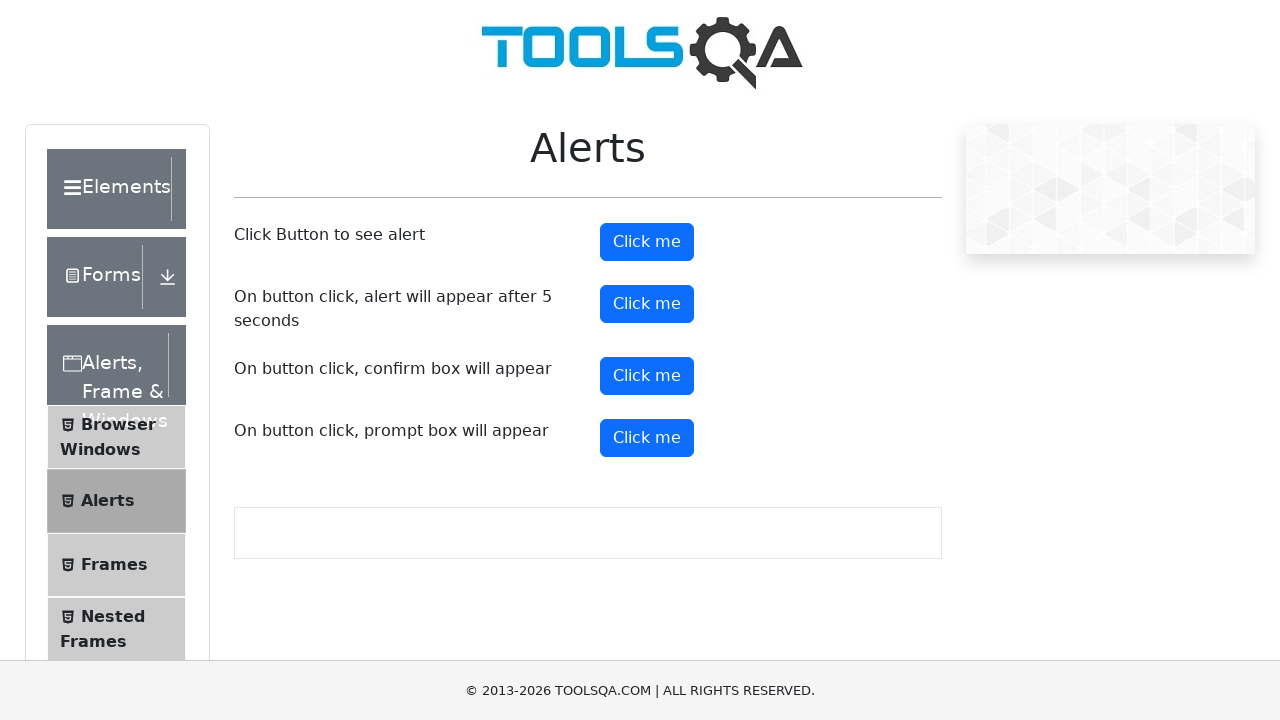

Set up dialog handler to accept confirm dialogs
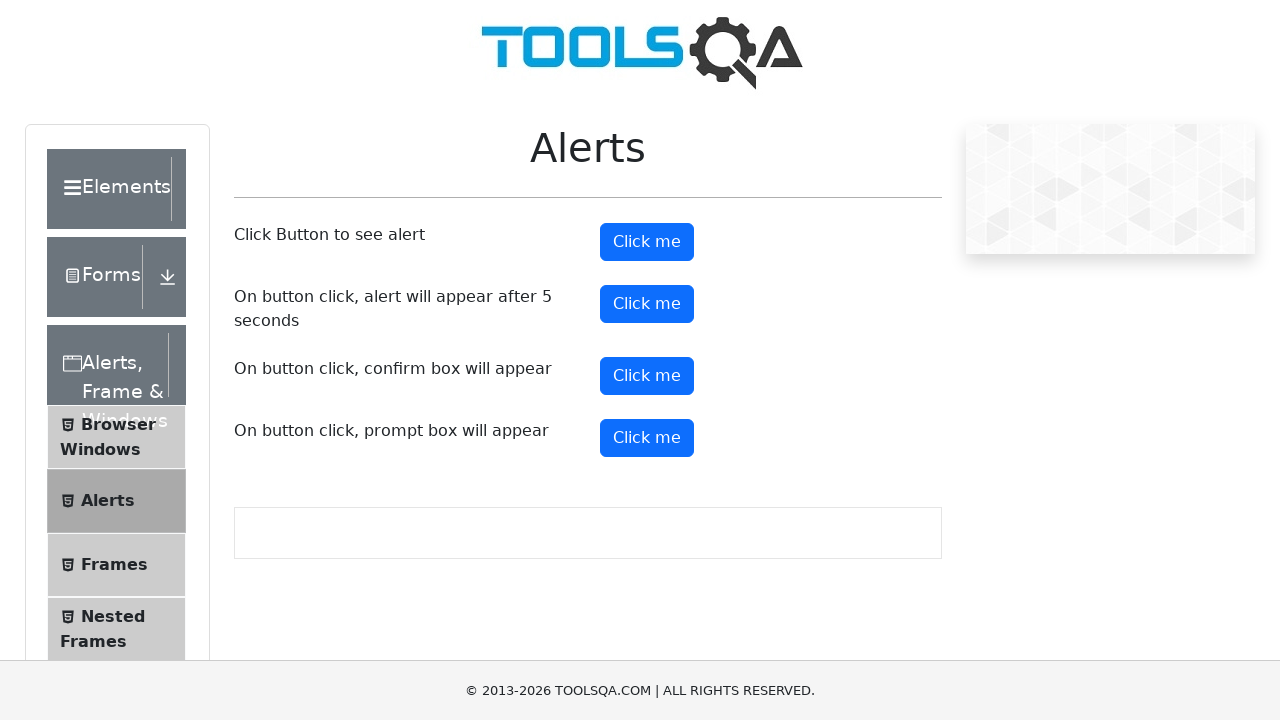

Clicked the confirm alert button at (647, 376) on #confirmButton
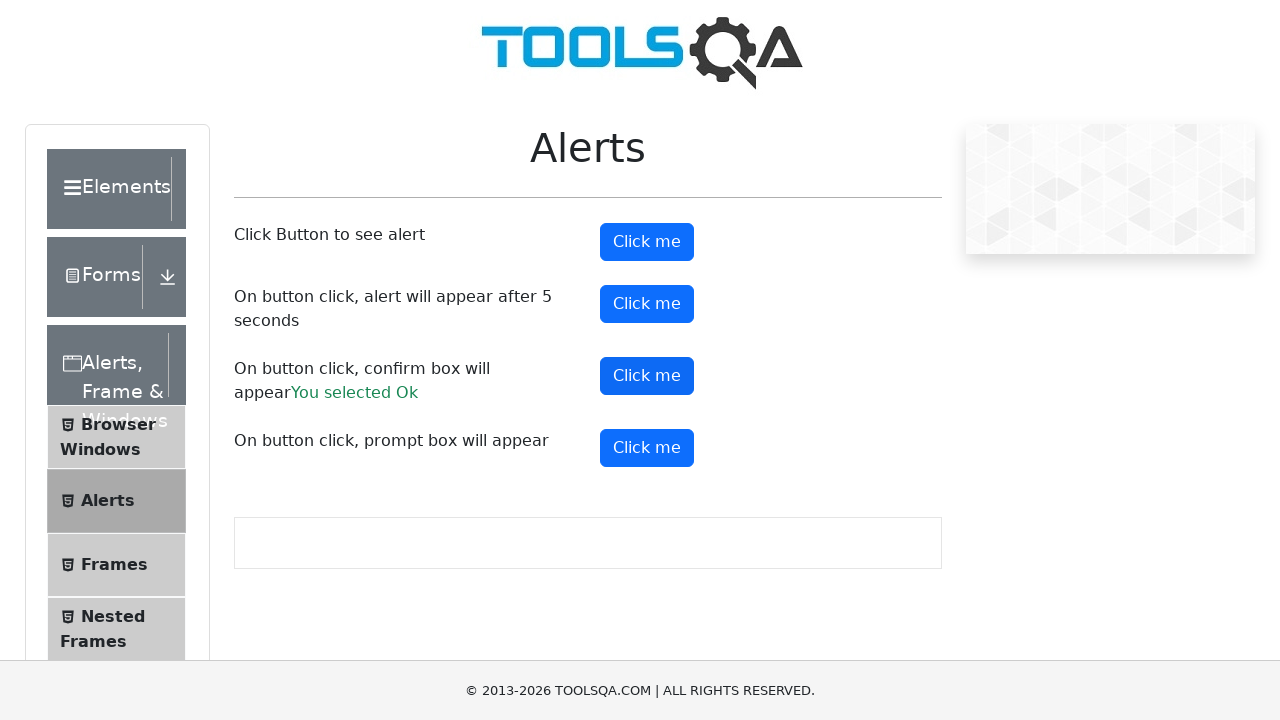

Confirm result text appeared after accepting the dialog
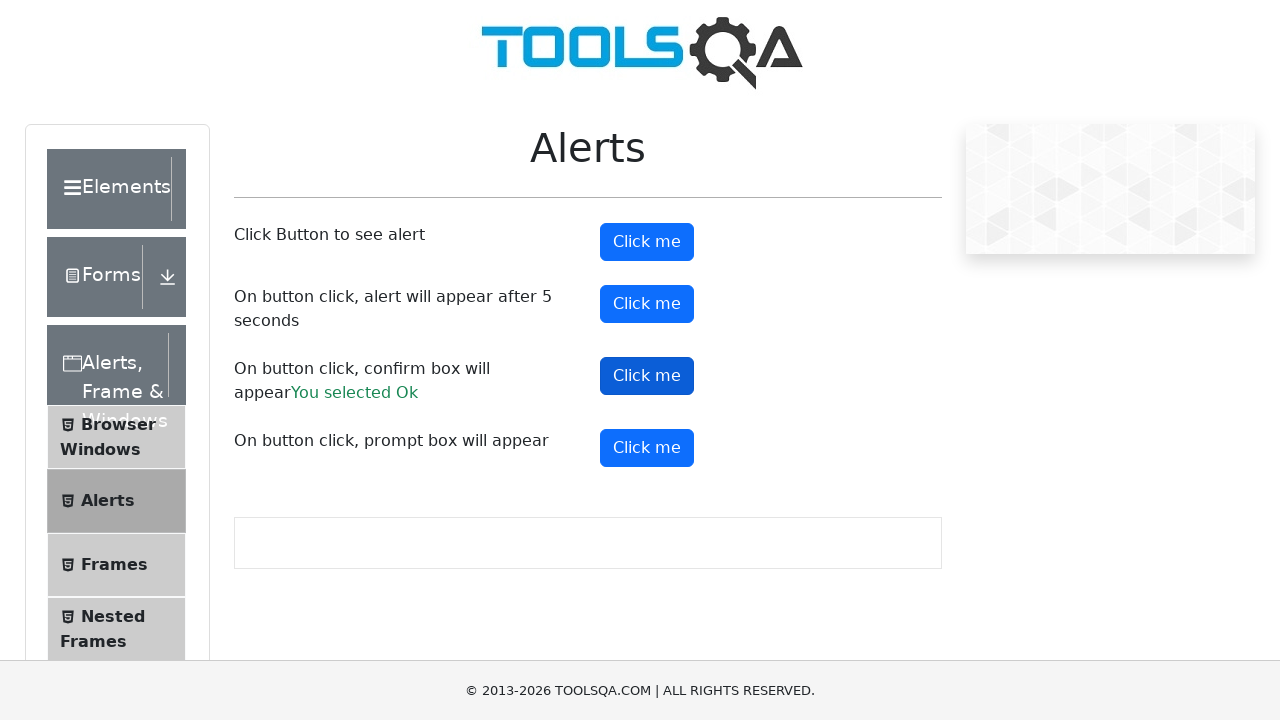

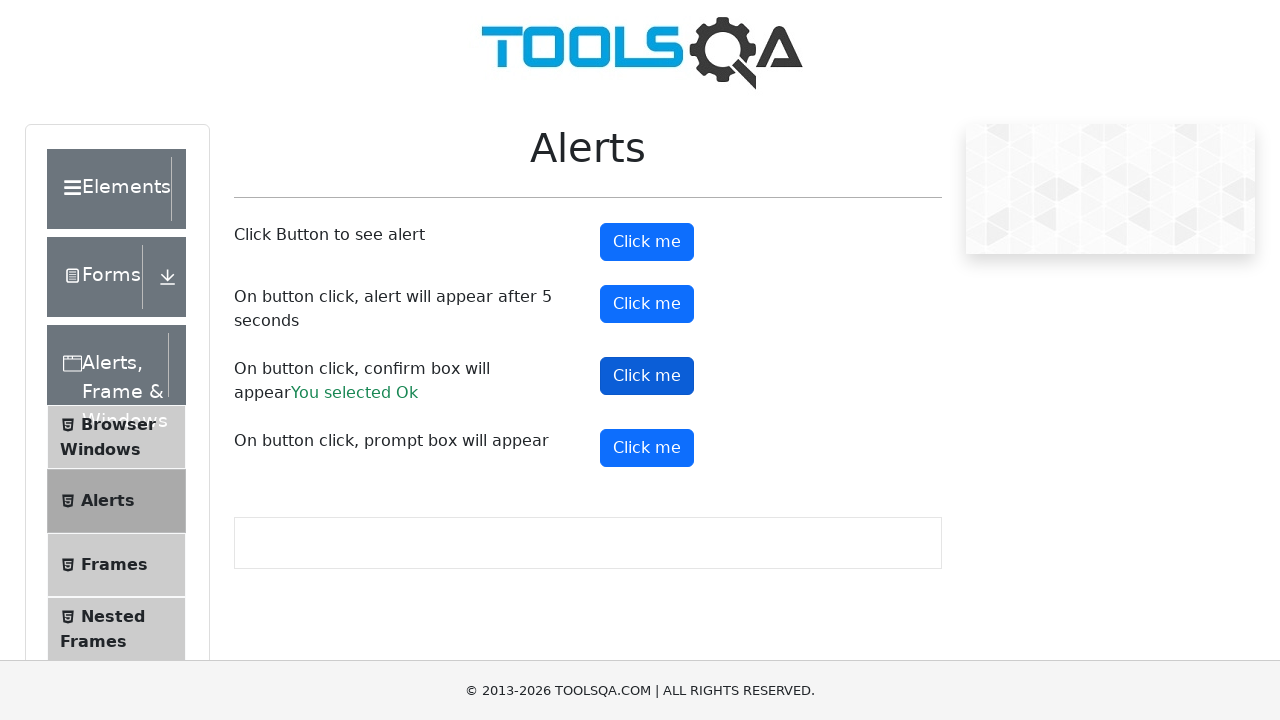